Tests table sorting by double-clicking the Last Name column header to toggle sort order.

Starting URL: http://the-internet.herokuapp.com

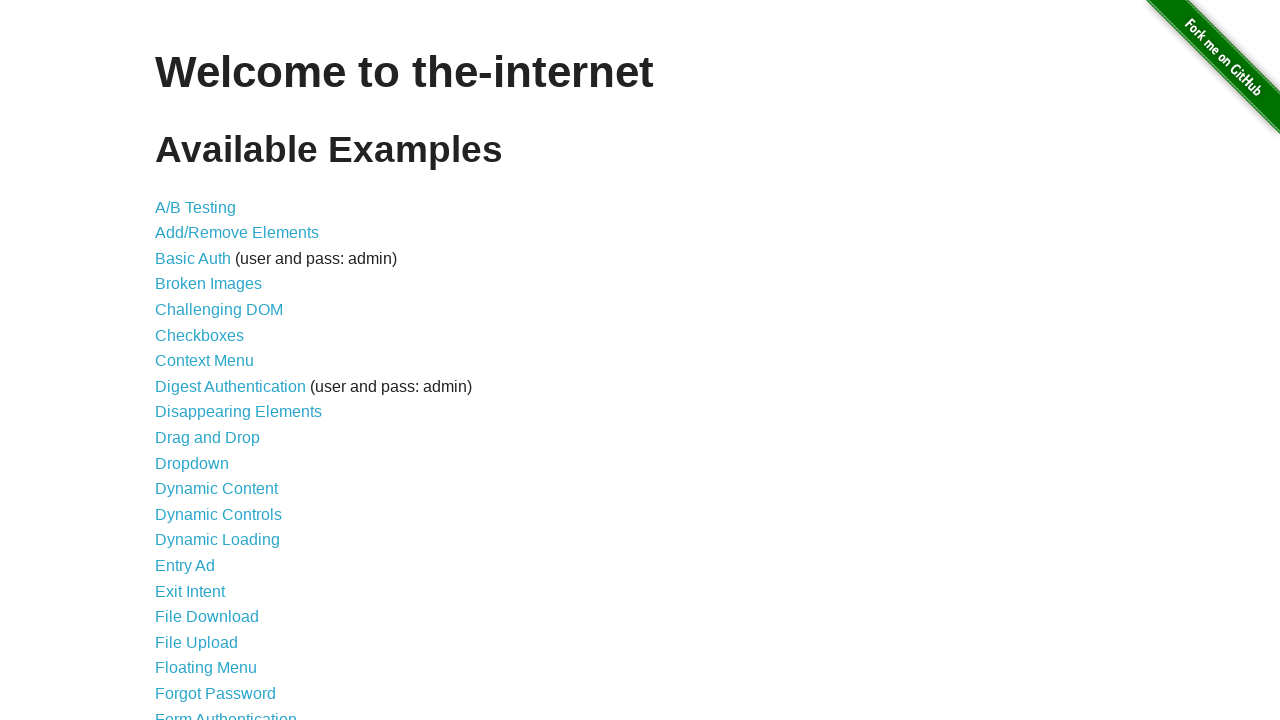

Clicked on Sortable Data Tables link at (230, 574) on xpath=//*[@id='content']//*[text()='Sortable Data Tables']
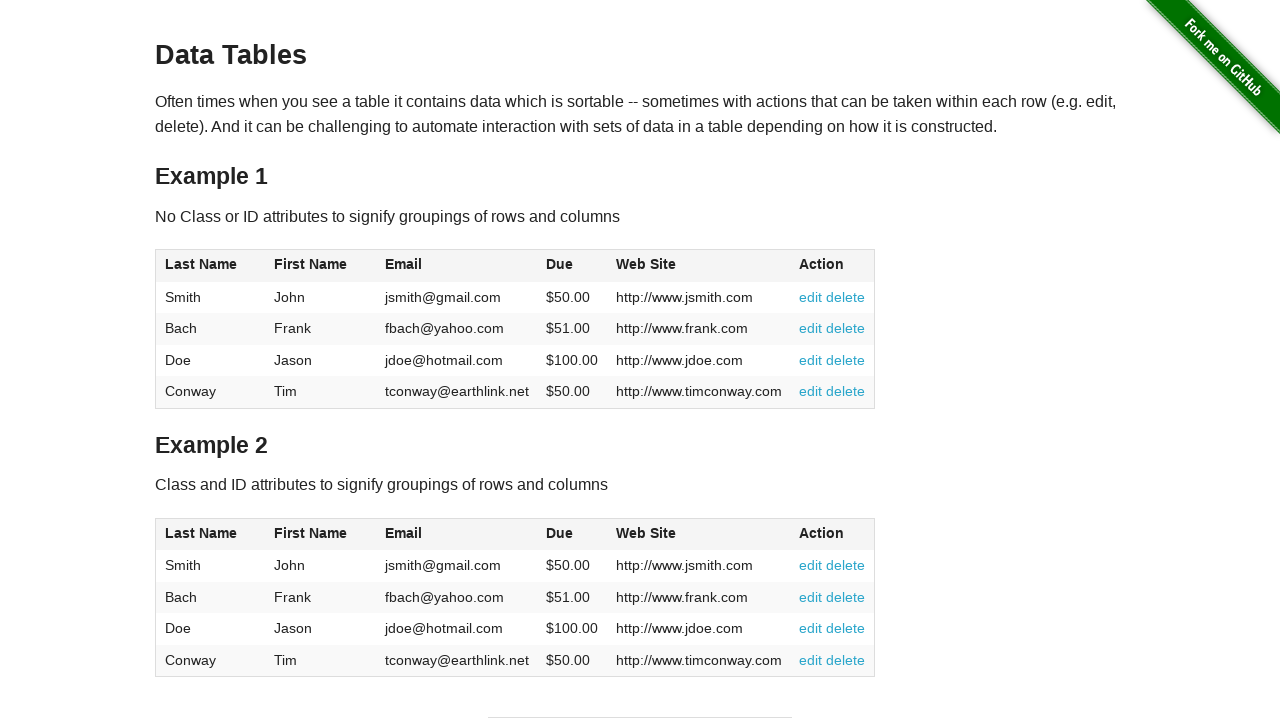

Double-clicked Last Name column header to toggle sort order at (201, 264) on xpath=//*[@id='table1']//*[text()='Last Name']
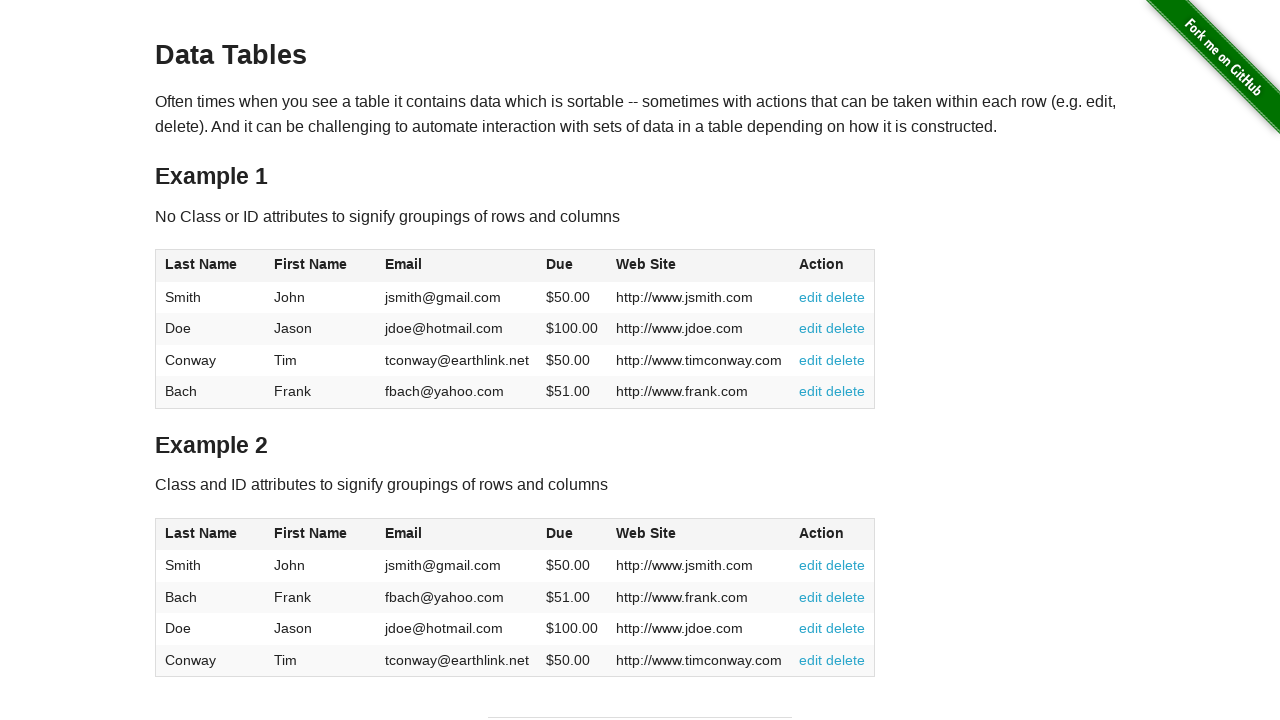

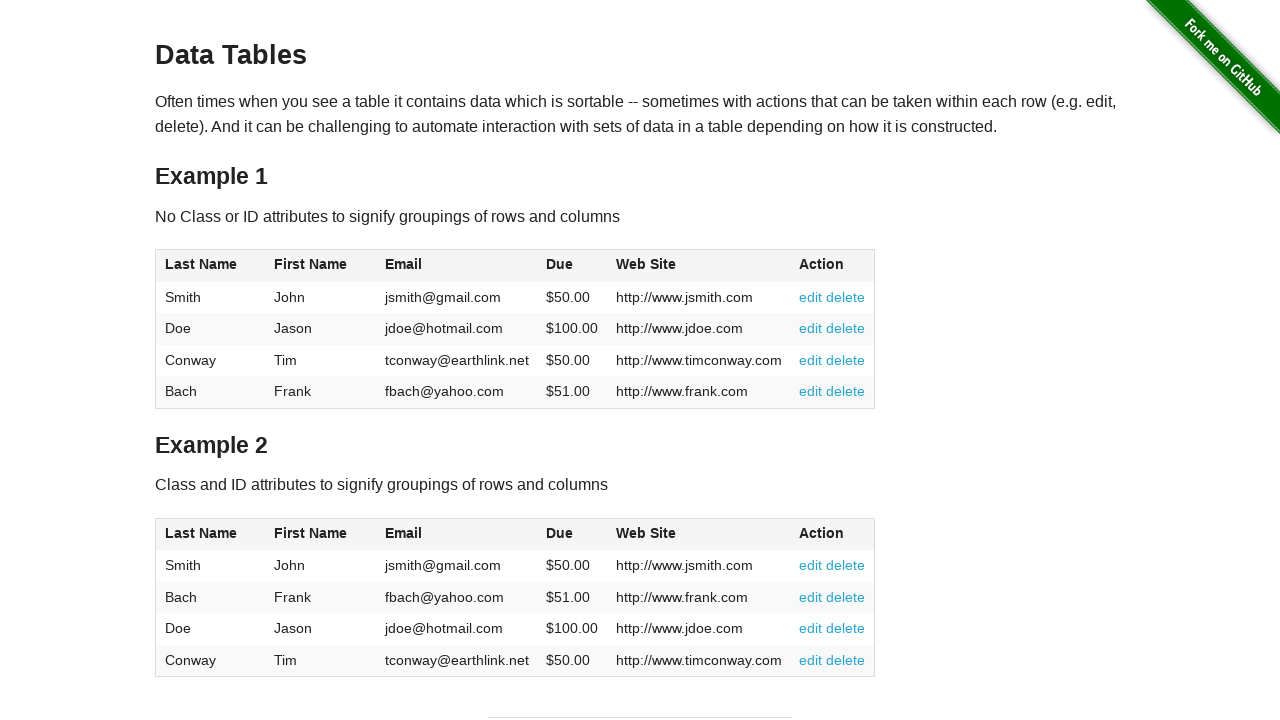